Tests the e-commerce flow of adding a phone to cart and completing checkout by filling in customer details including name, country, city, card number, and date information.

Starting URL: https://www.demoblaze.com/index.html

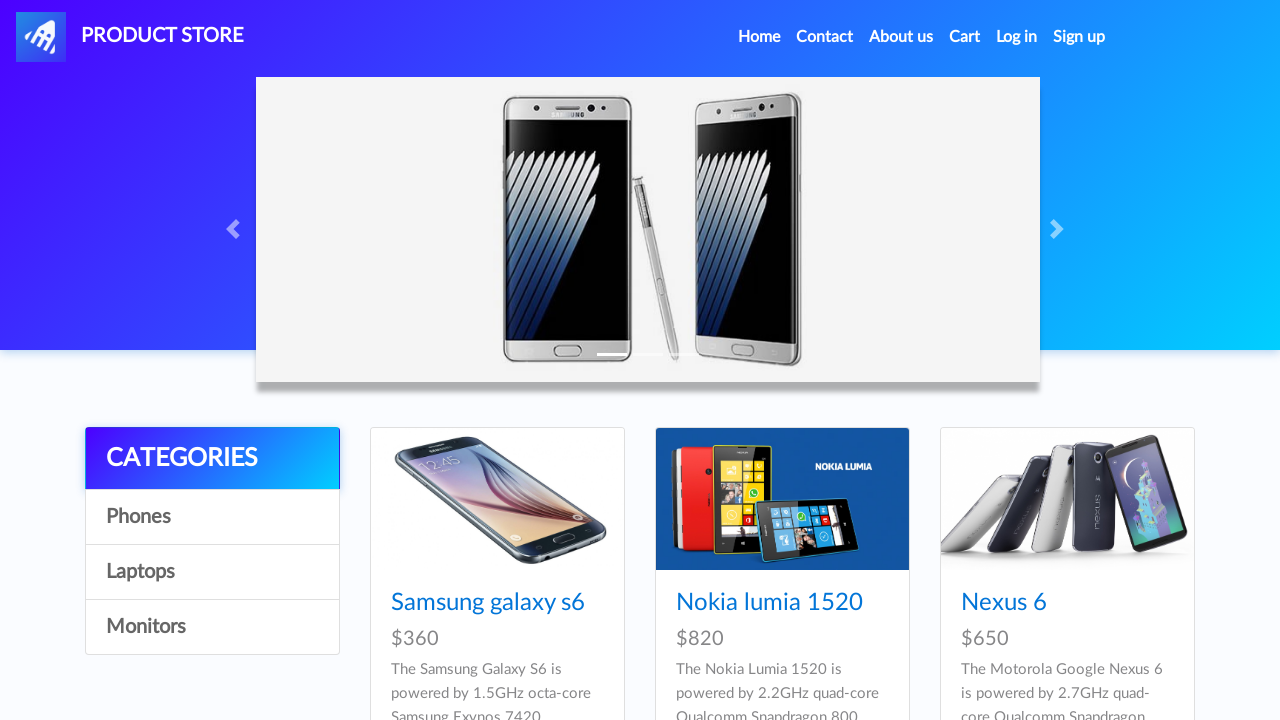

Clicked on 4th phone product in catalog at (497, 361) on #tbodyid > div:nth-child(4) > div > a
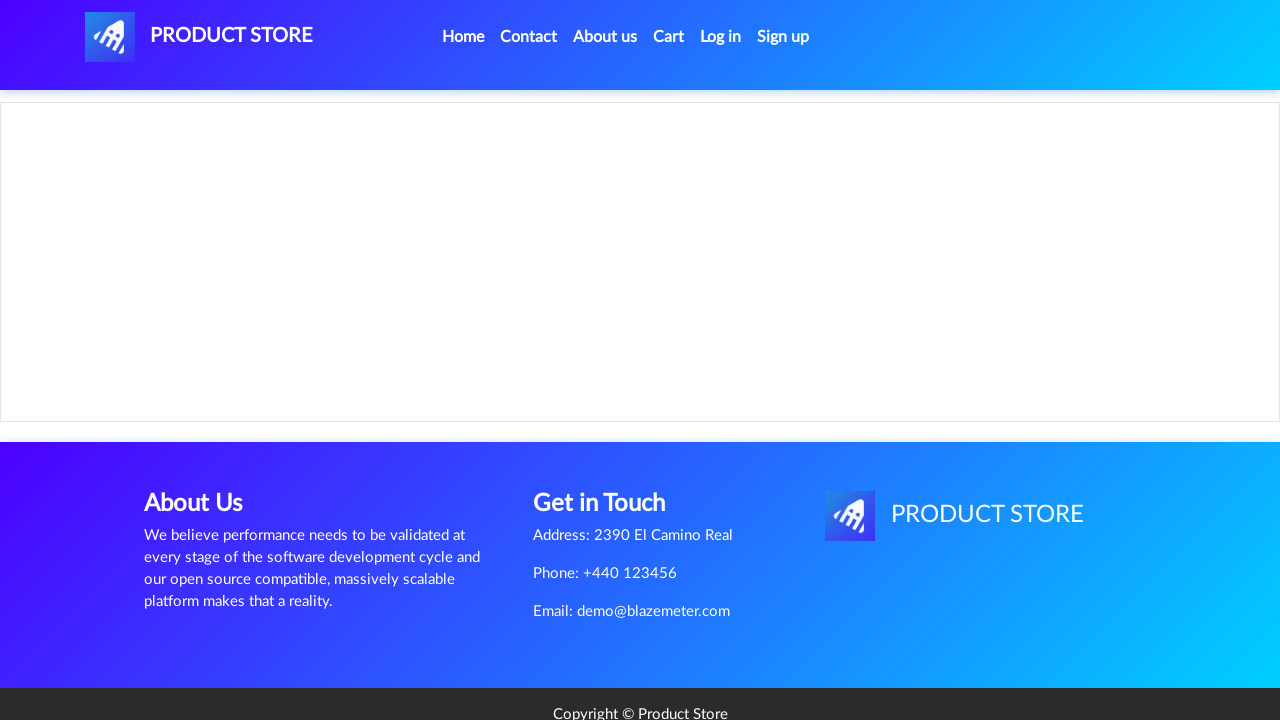

Product details page loaded
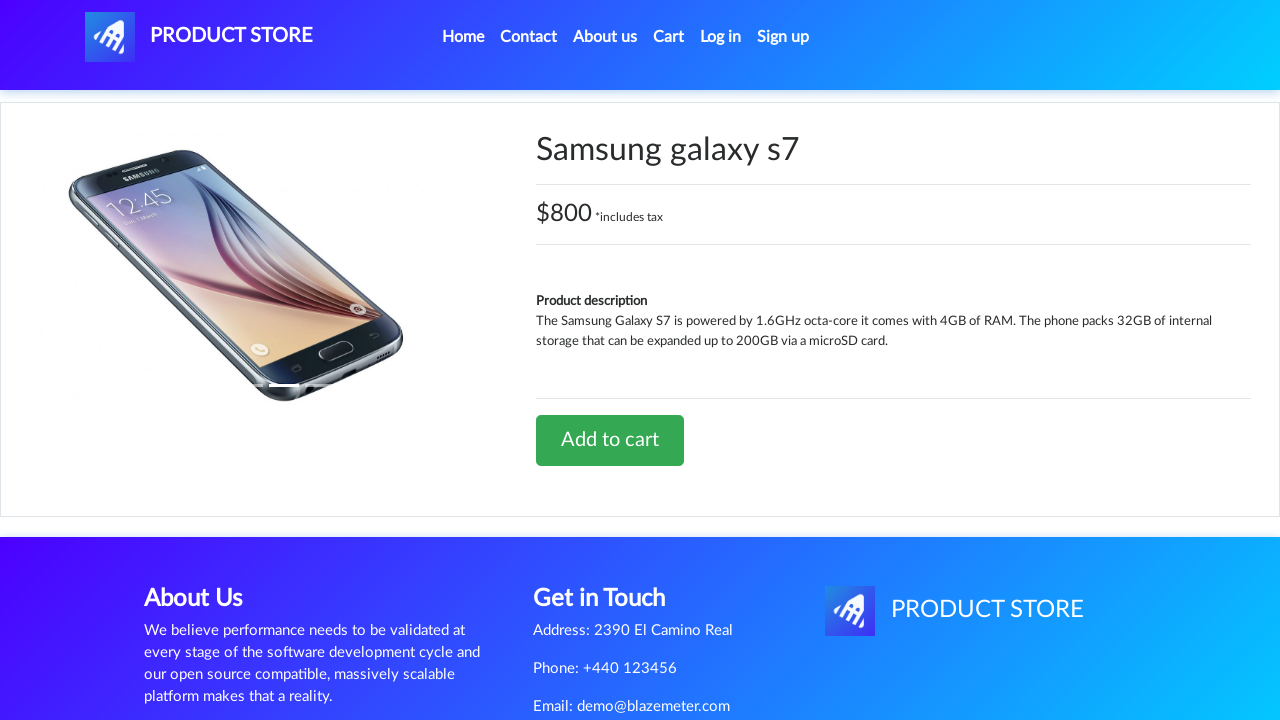

Clicked 'Add to Cart' button at (610, 440) on #tbodyid > div.row > div > a
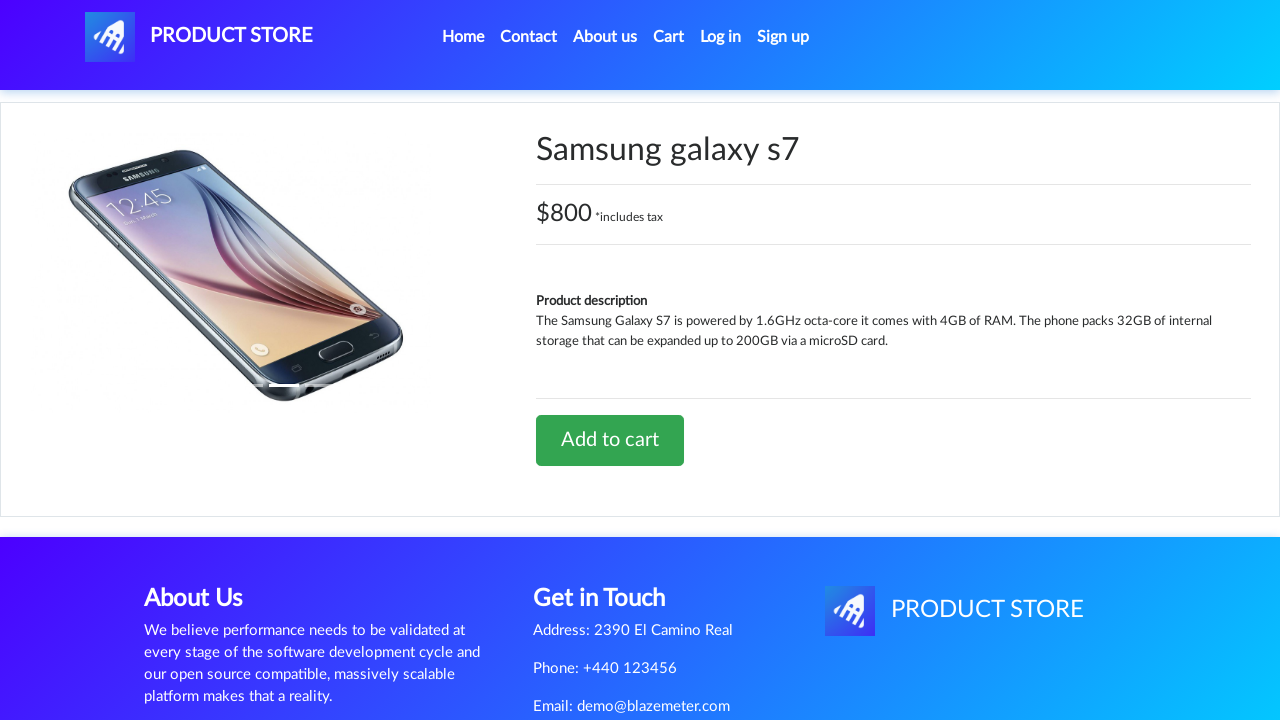

Clicked on Cart link at (669, 37) on #cartur
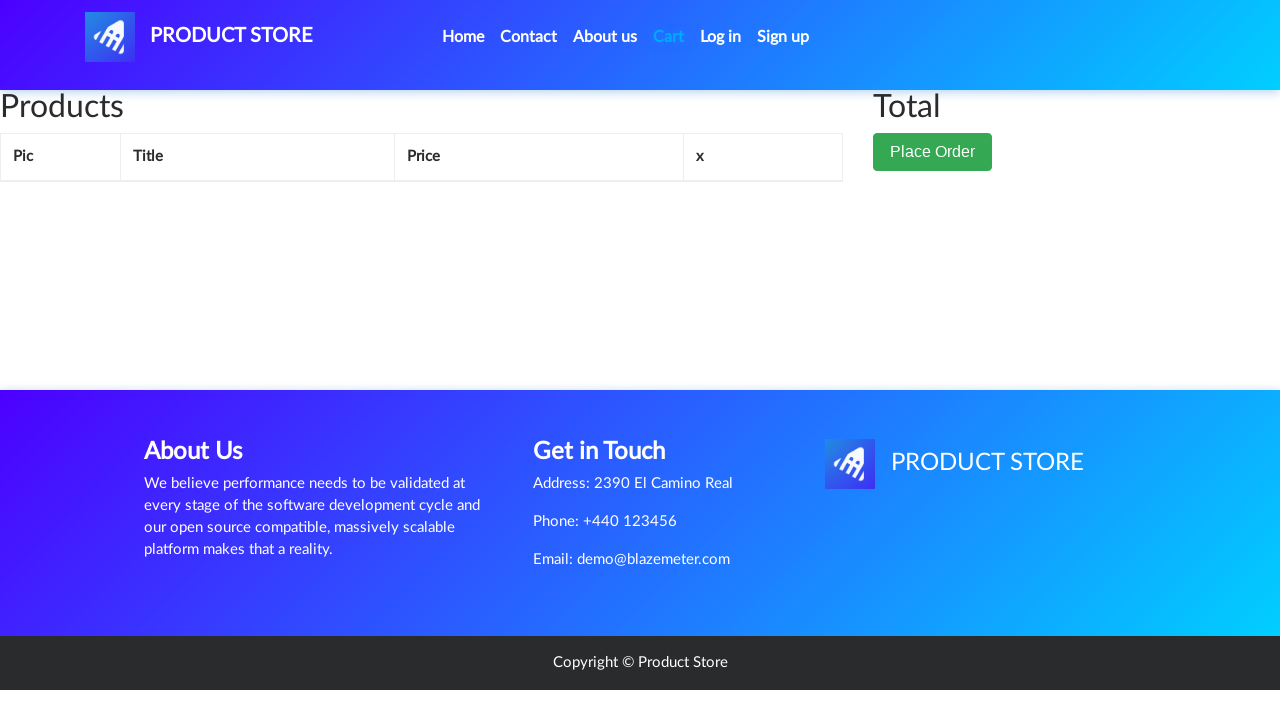

Shopping cart page loaded
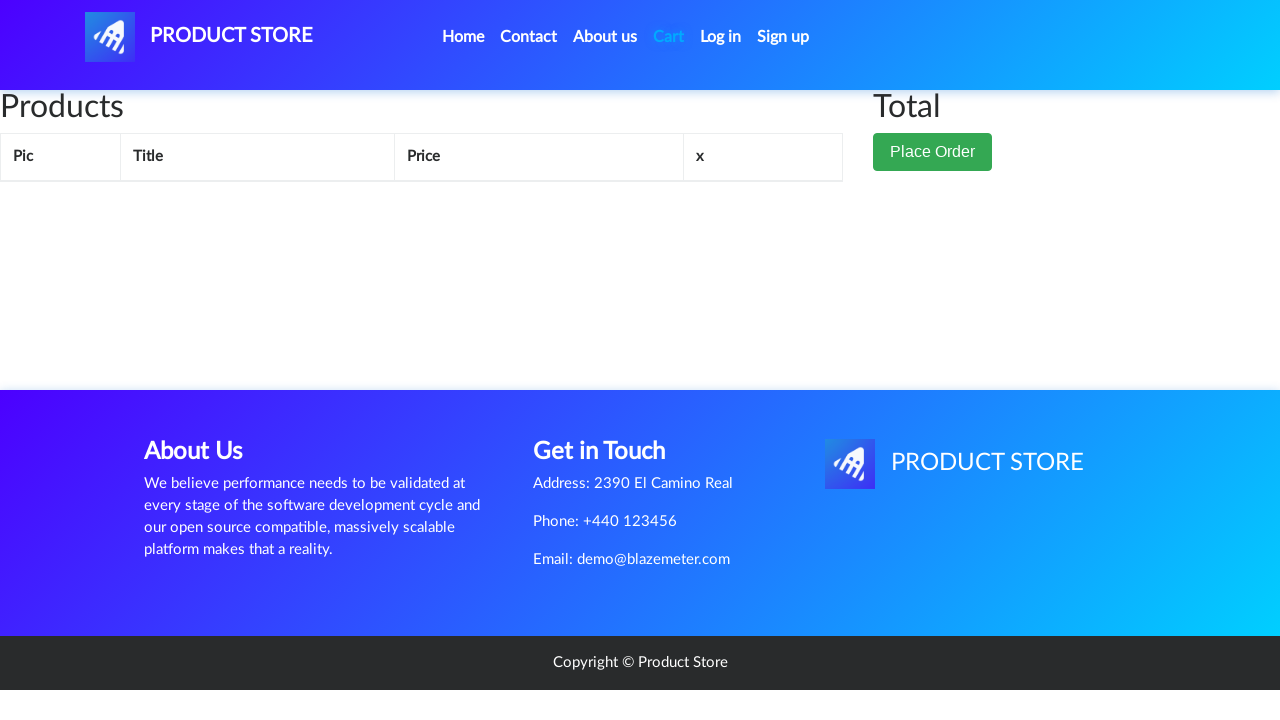

Clicked 'Place Order' button at (933, 152) on #page-wrapper > div > div.col-lg-1 > button
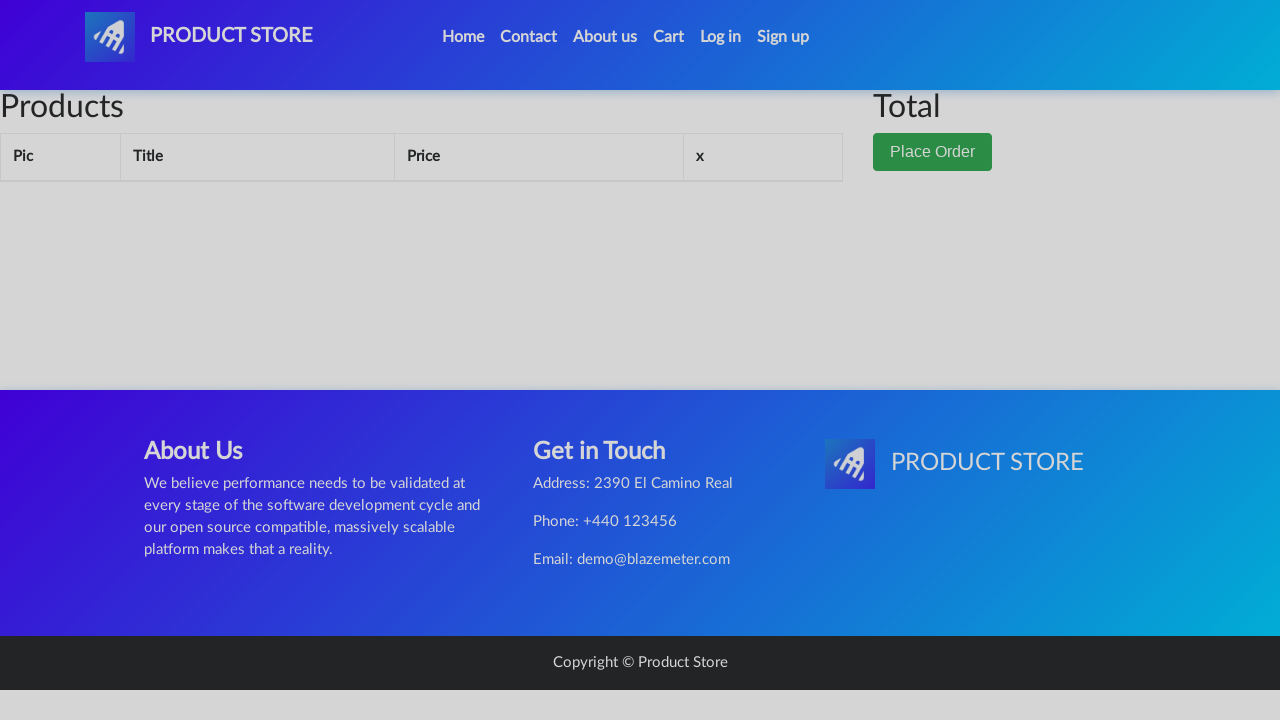

Filled in customer name: 'Vlad the Impaler' on #name
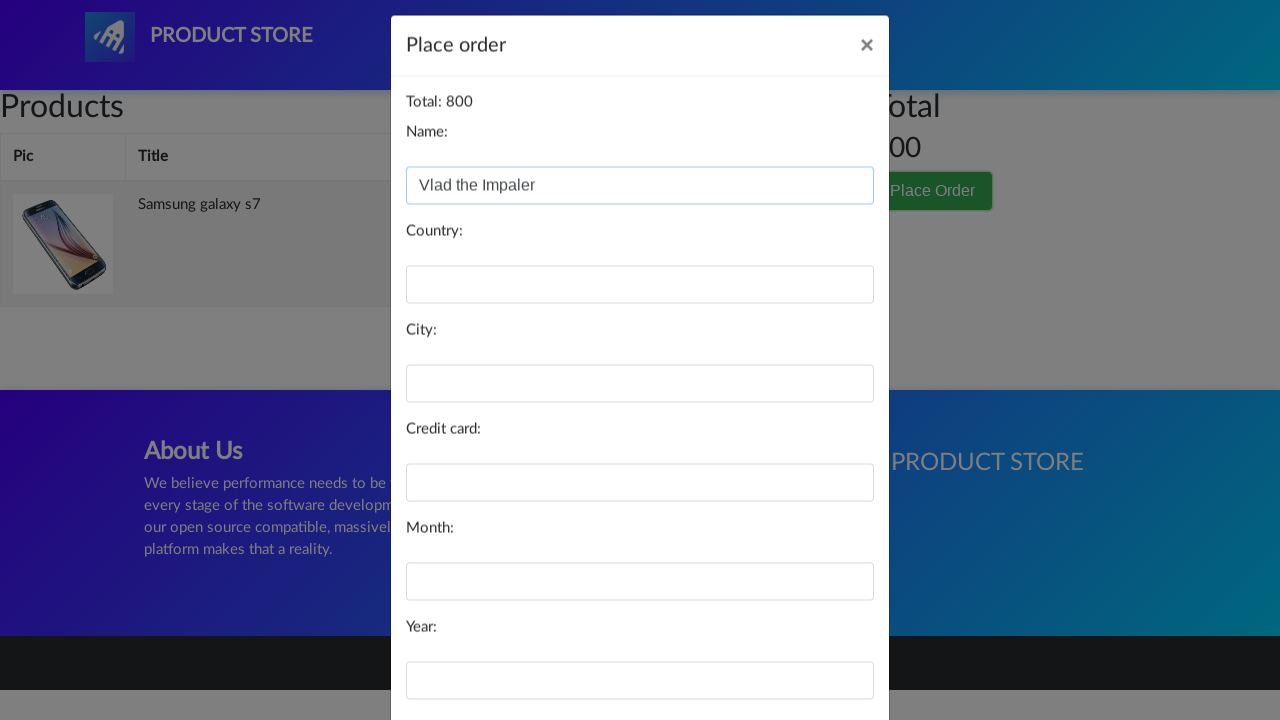

Filled in country: 'Transylvania' on #country
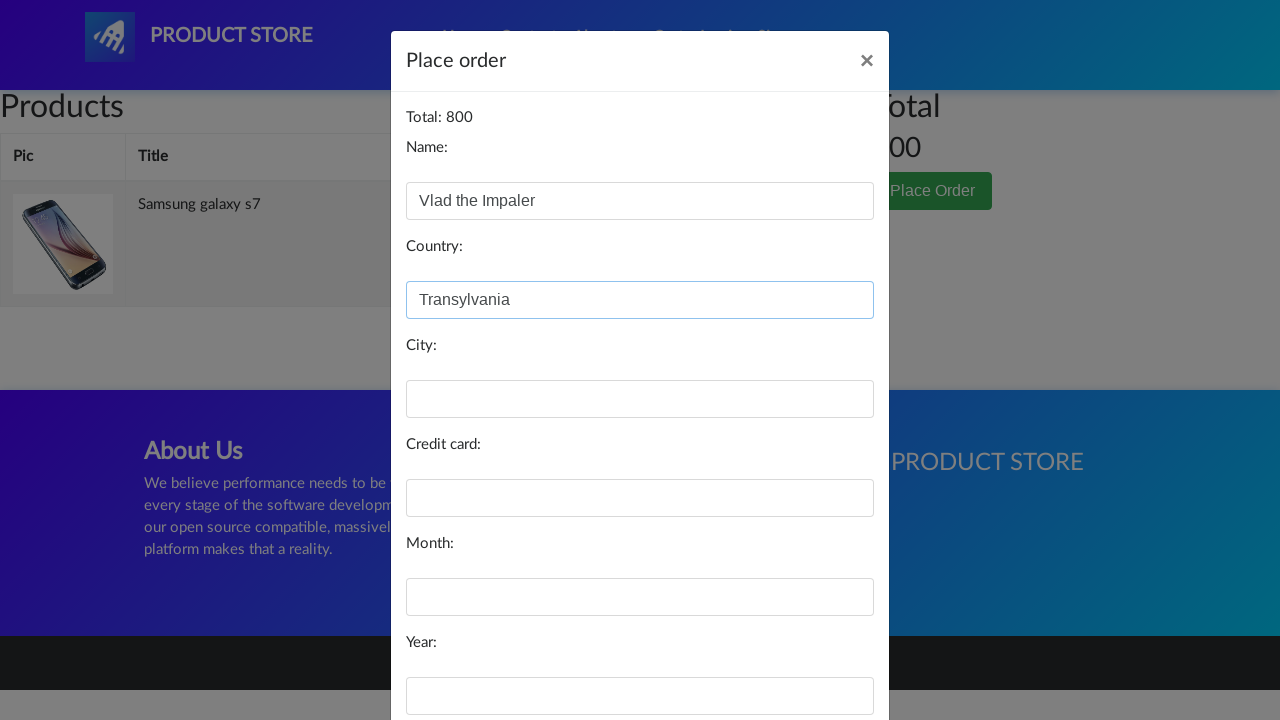

Filled in city: 'Cluj-Napoca' on #city
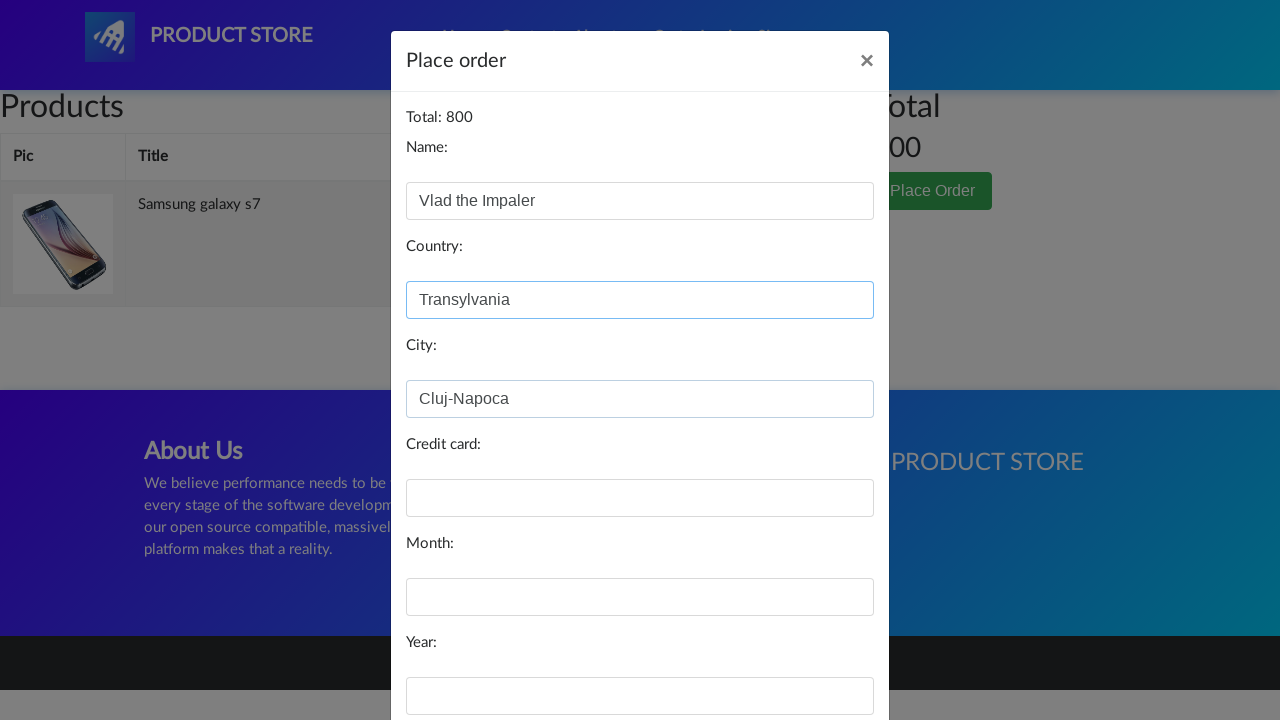

Filled in credit card number on #card
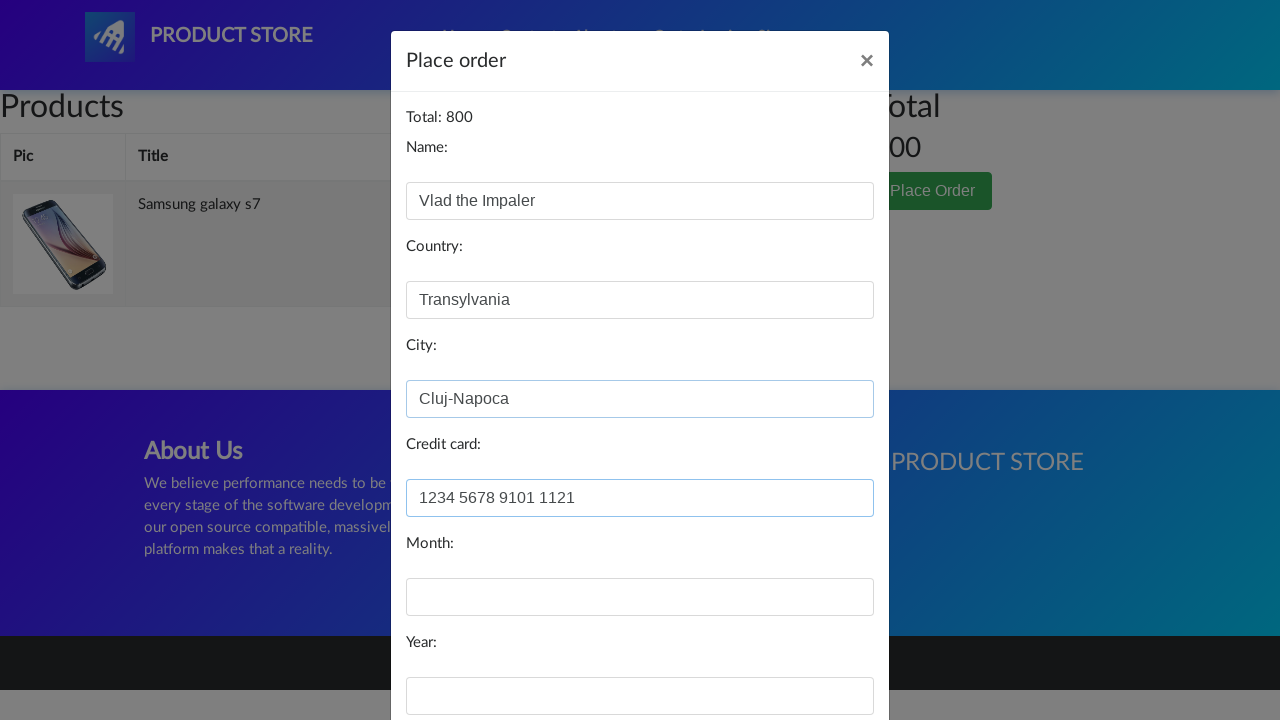

Filled in card expiration month: 'November' on #month
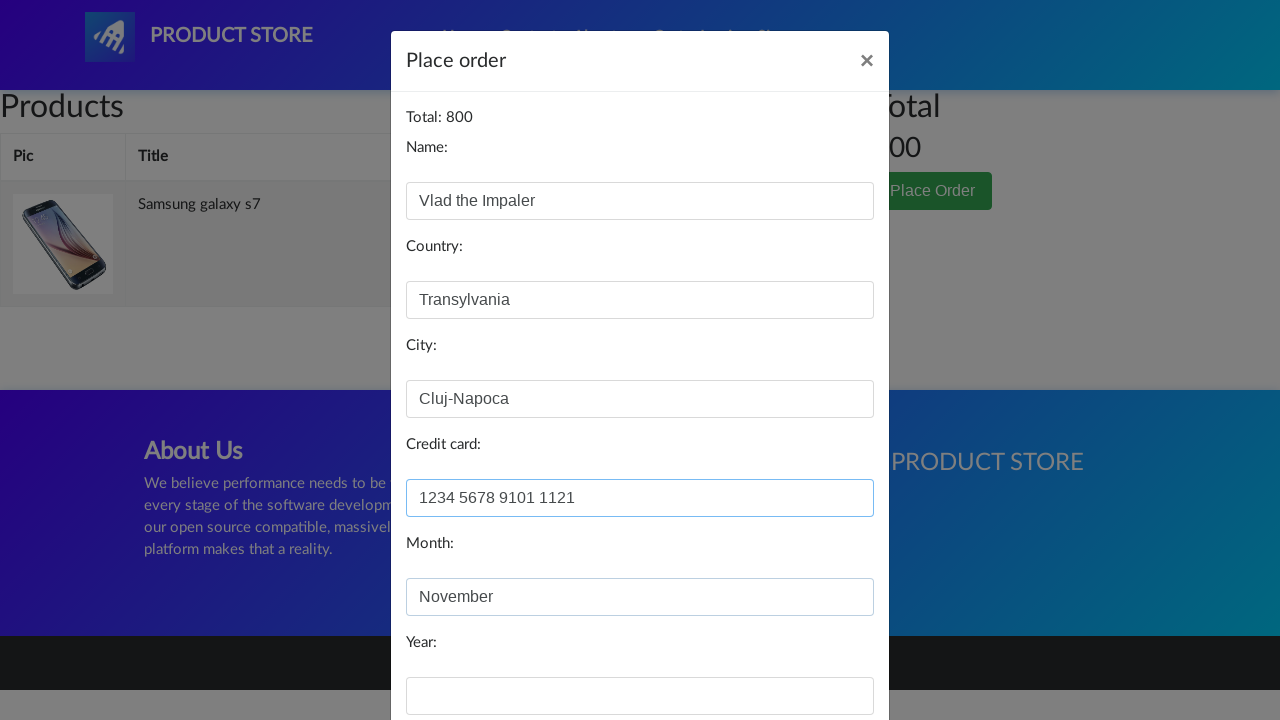

Filled in card expiration year: '1486' on #year
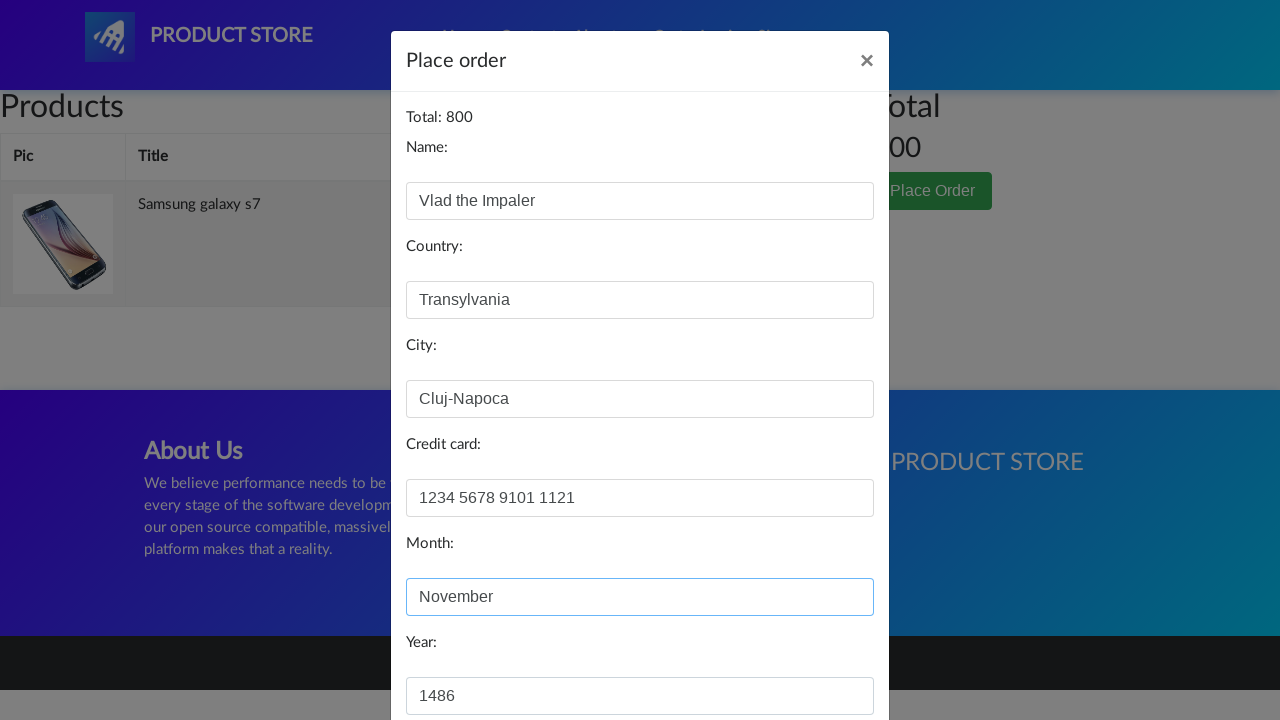

Clicked 'Purchase' button to complete order at (823, 655) on #orderModal > div > div > div.modal-footer > button.btn.btn-primary
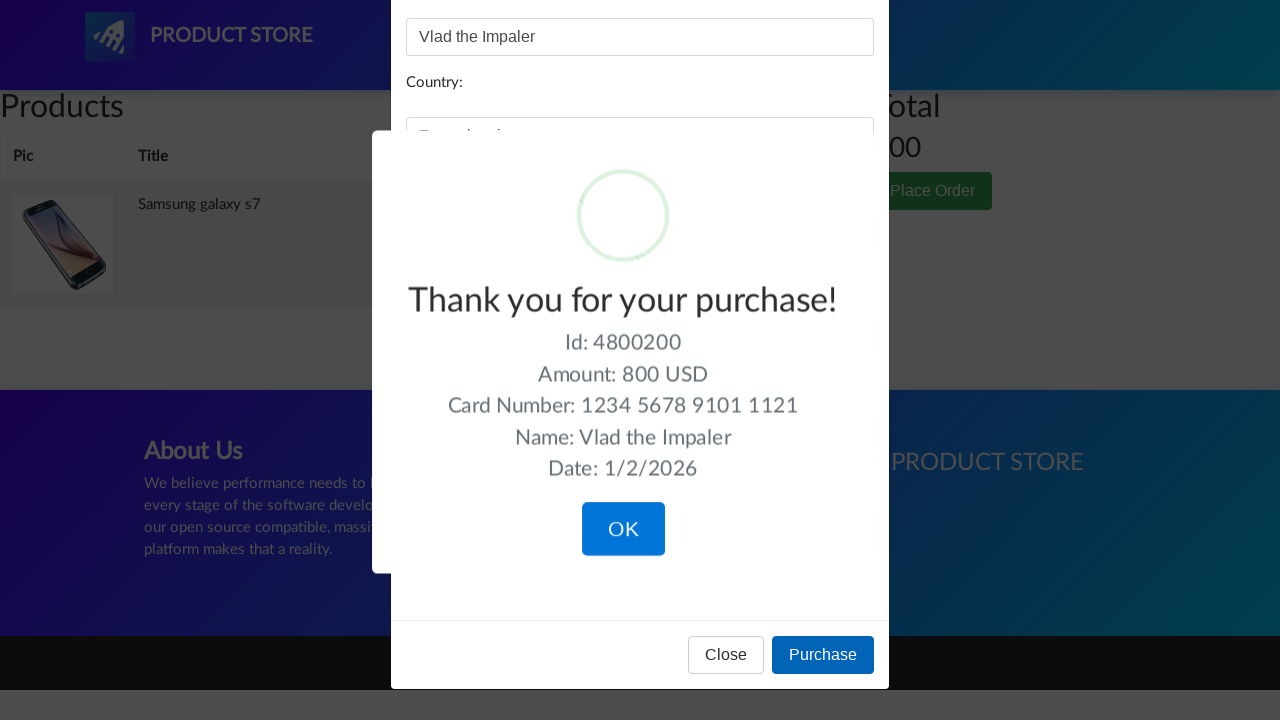

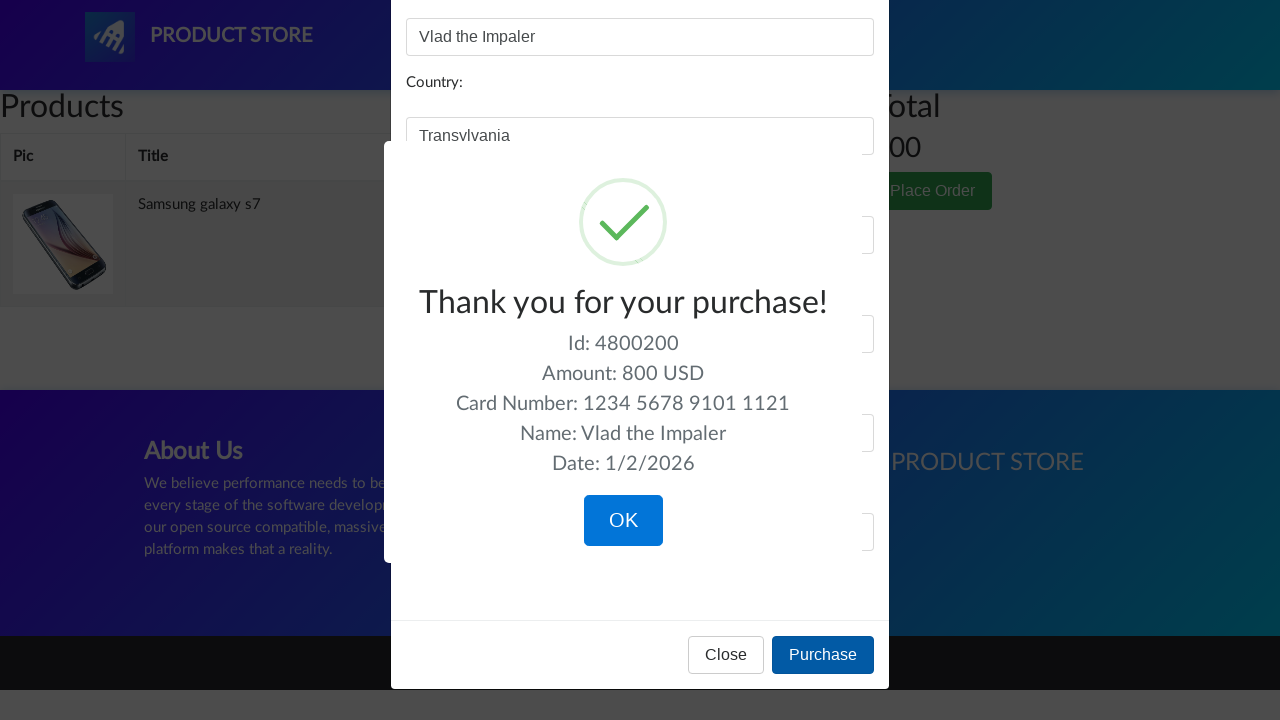